Tests email format validation on the contact form by filling fields with a non-gmail email address and submitting.

Starting URL: https://parabank.parasoft.com/parabank/contact.htm

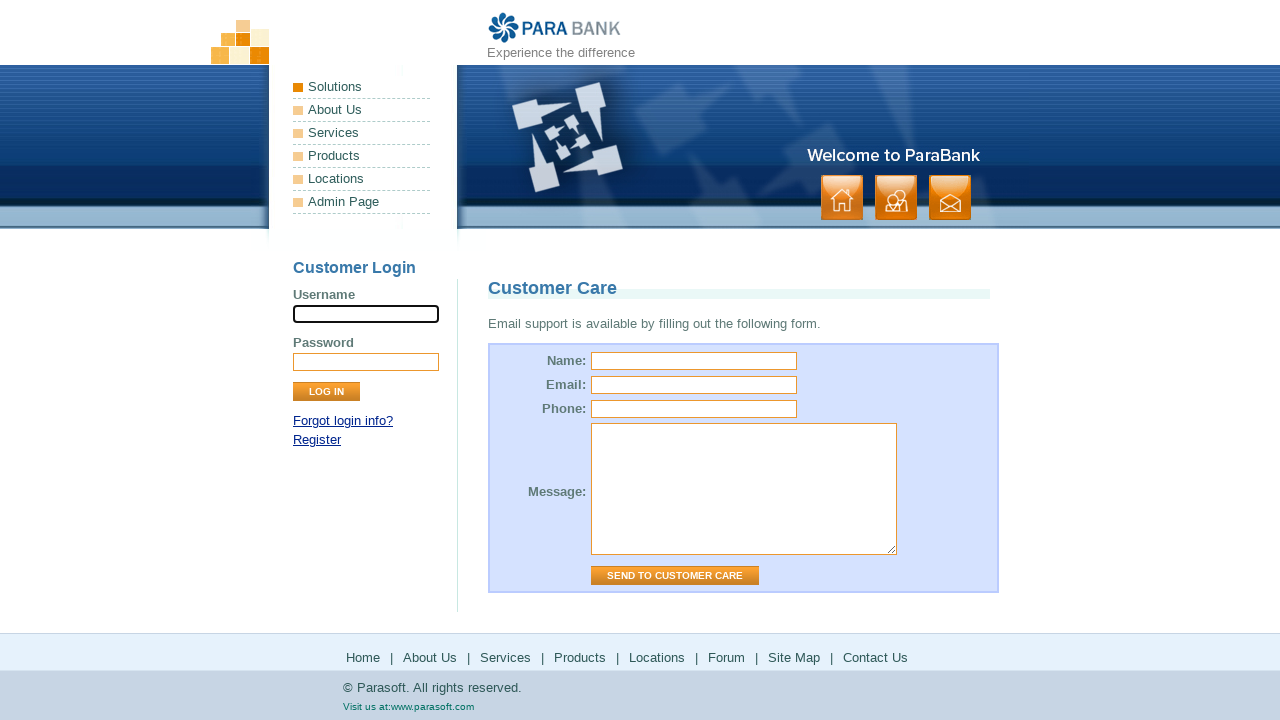

Filled name field with 'Starling' on #name
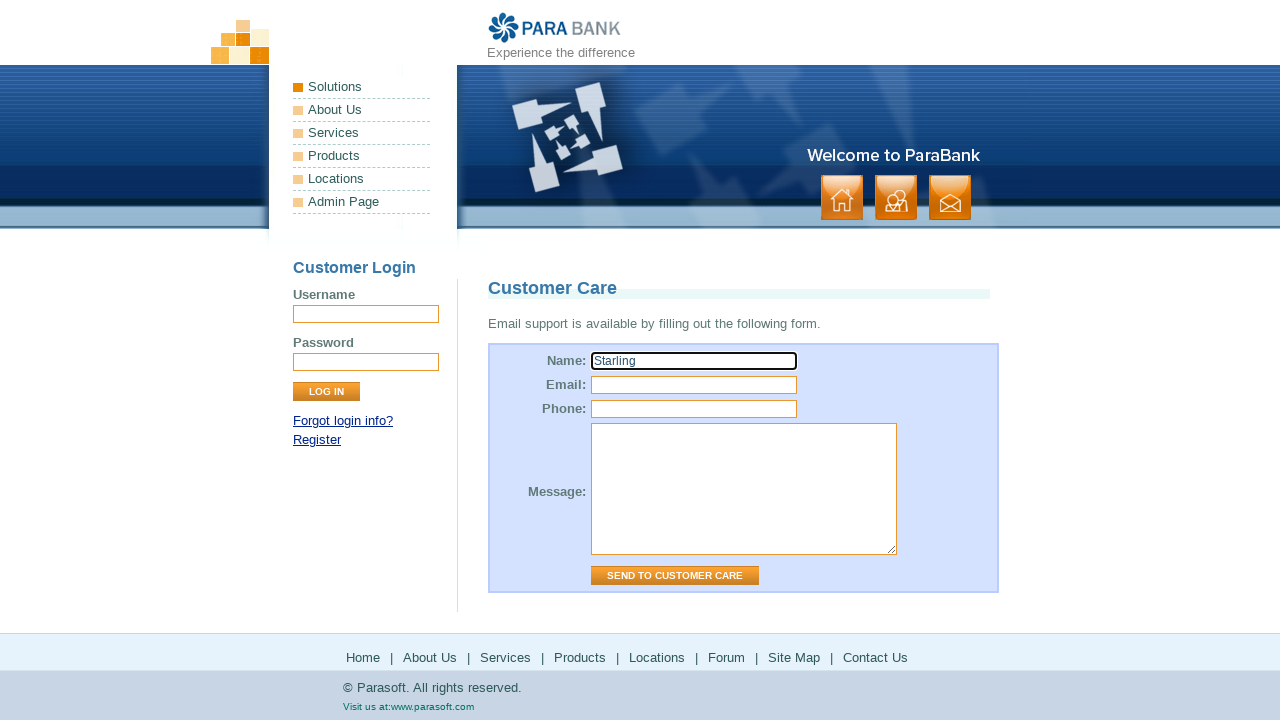

Filled email field with non-gmail address 'sdeg@yahoo.com' on #email
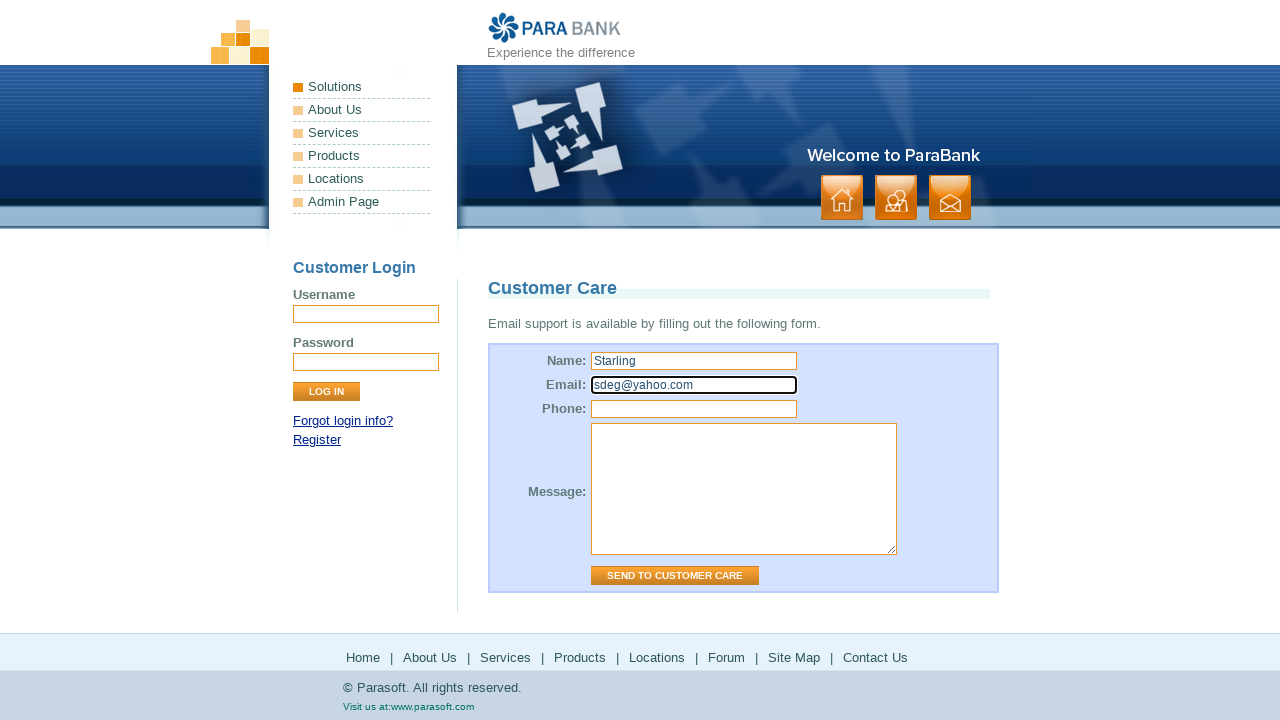

Filled message field with 'Test message' on #message
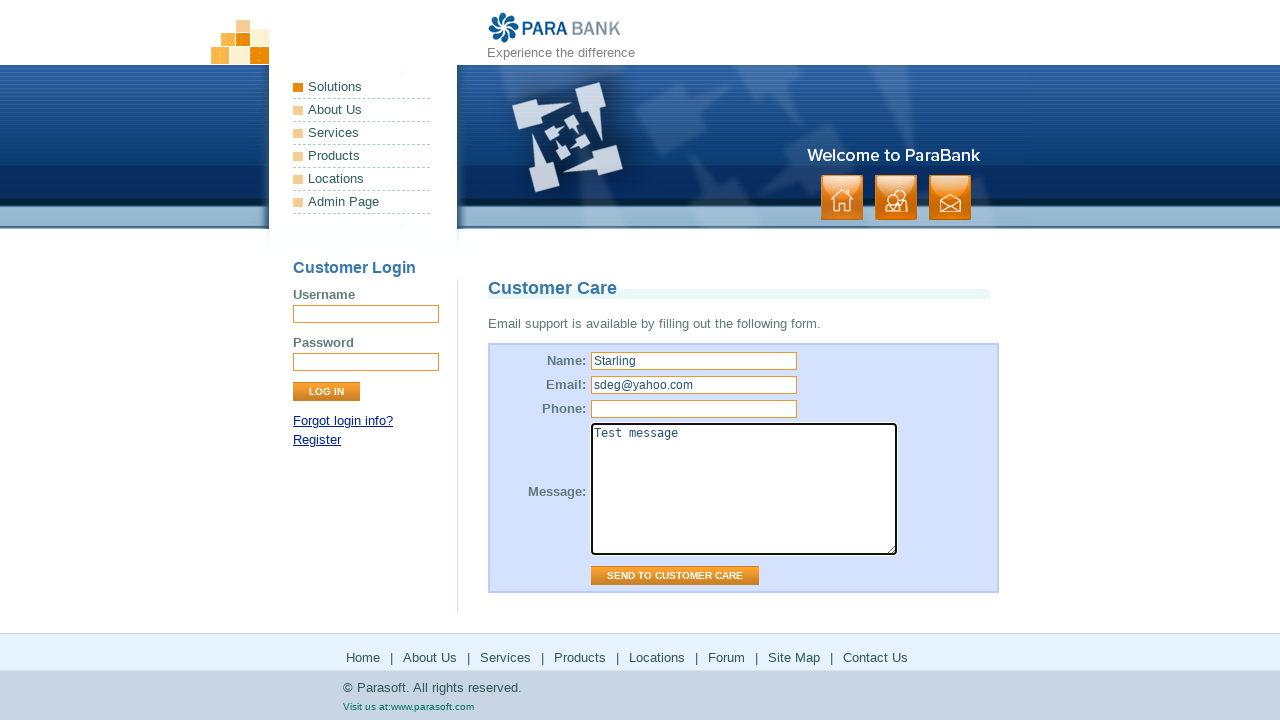

Clicked 'Send to Customer Care' submit button at (675, 576) on input[value="Send to Customer Care"]
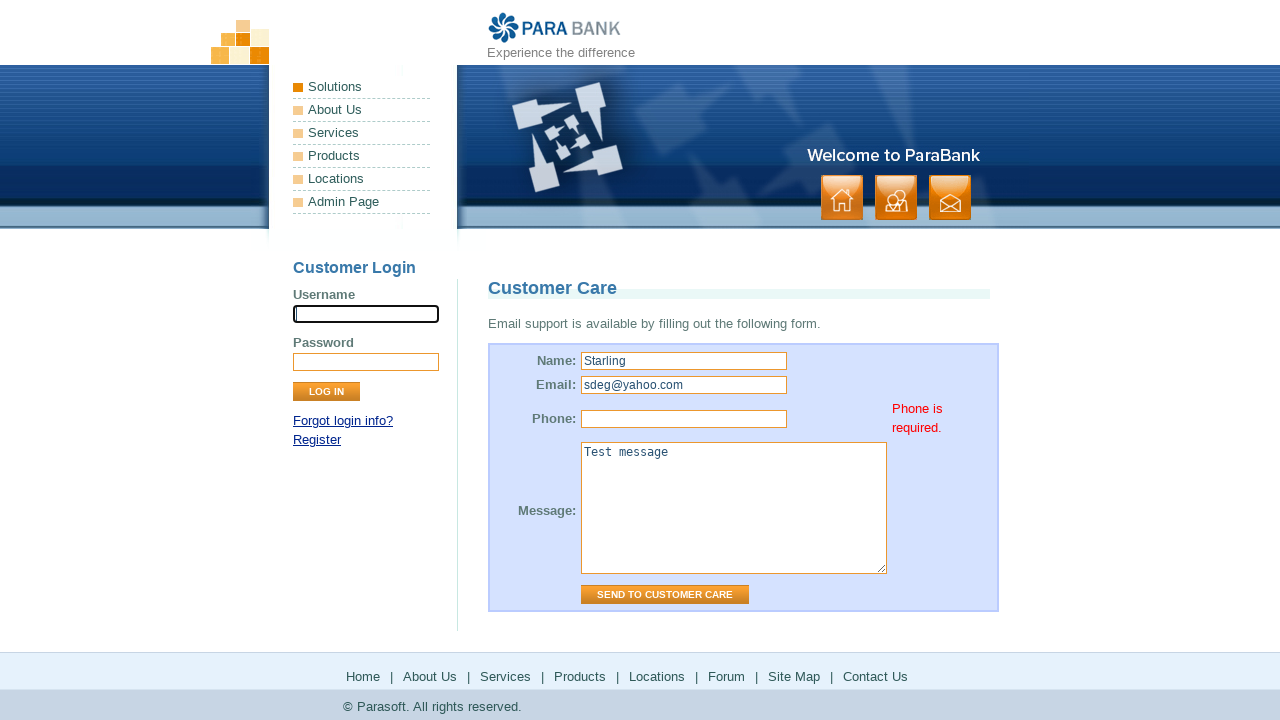

Retrieved email field value: 'sdeg@yahoo.com'
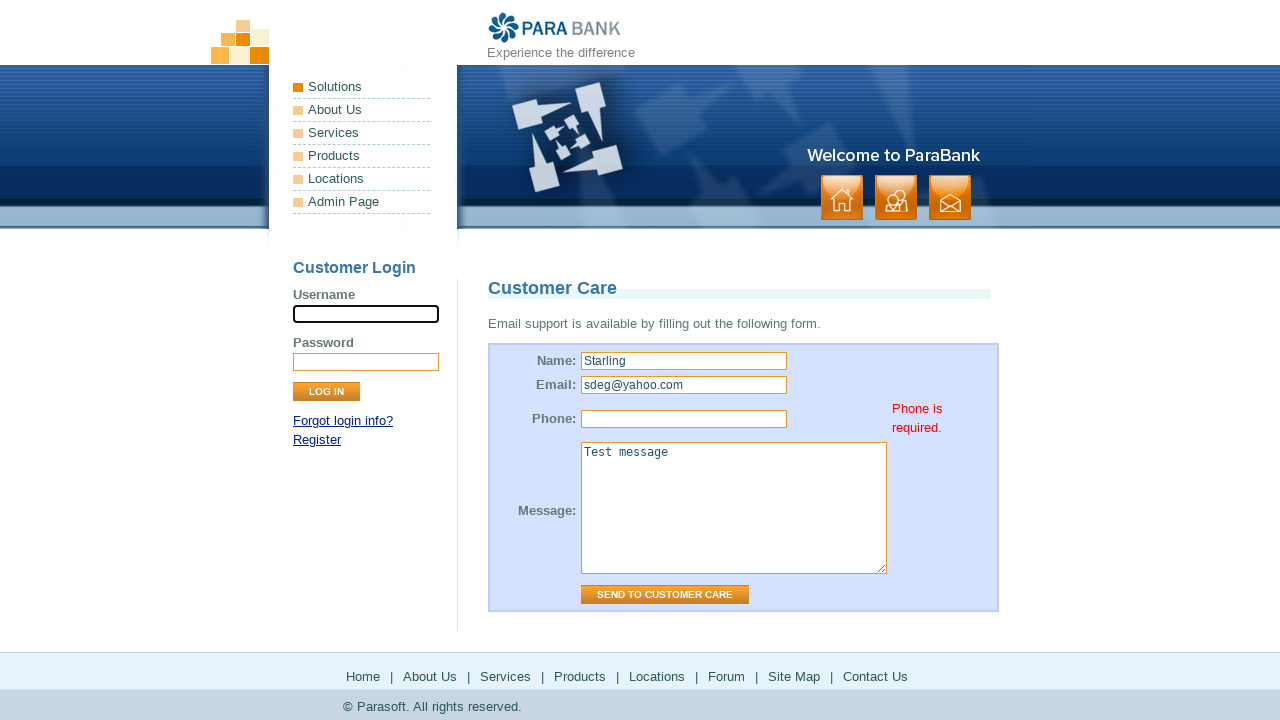

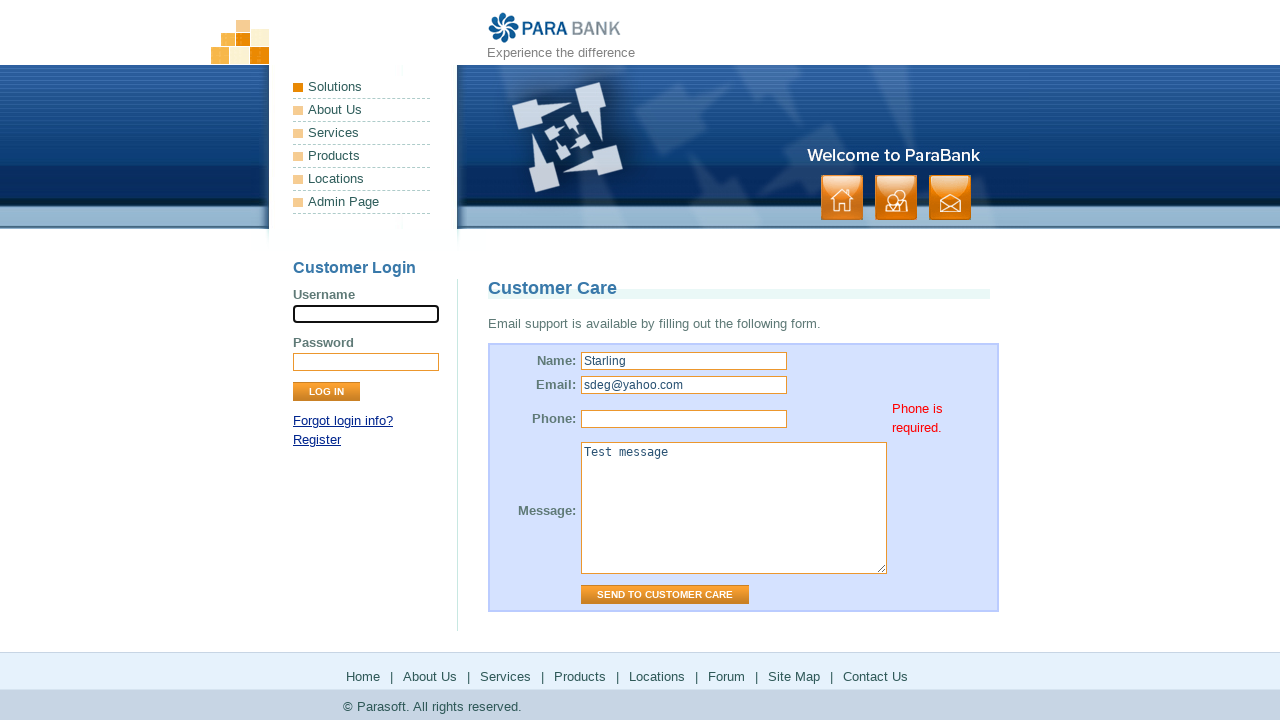